Navigates to the React Google Maps UI components demo page and scrolls down to view the content

Starting URL: https://tomchentw.github.io/react-google-maps/#ui-components

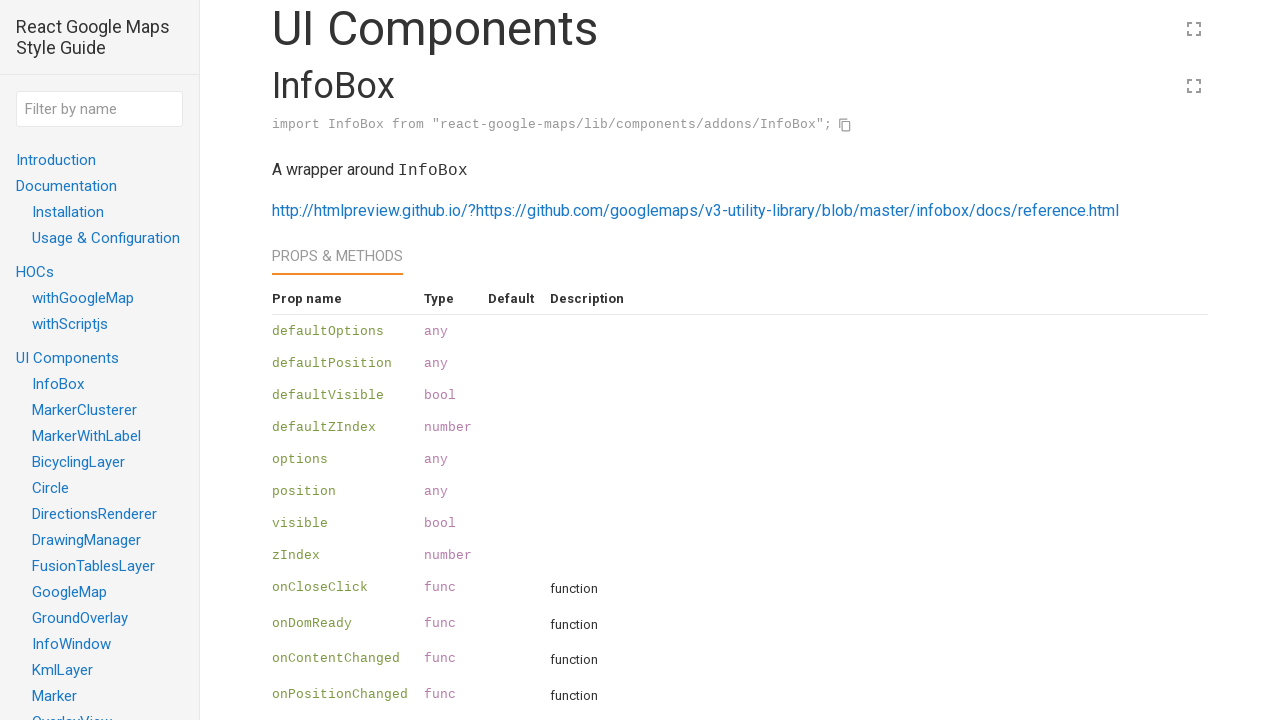

Set viewport size to 1920x1080
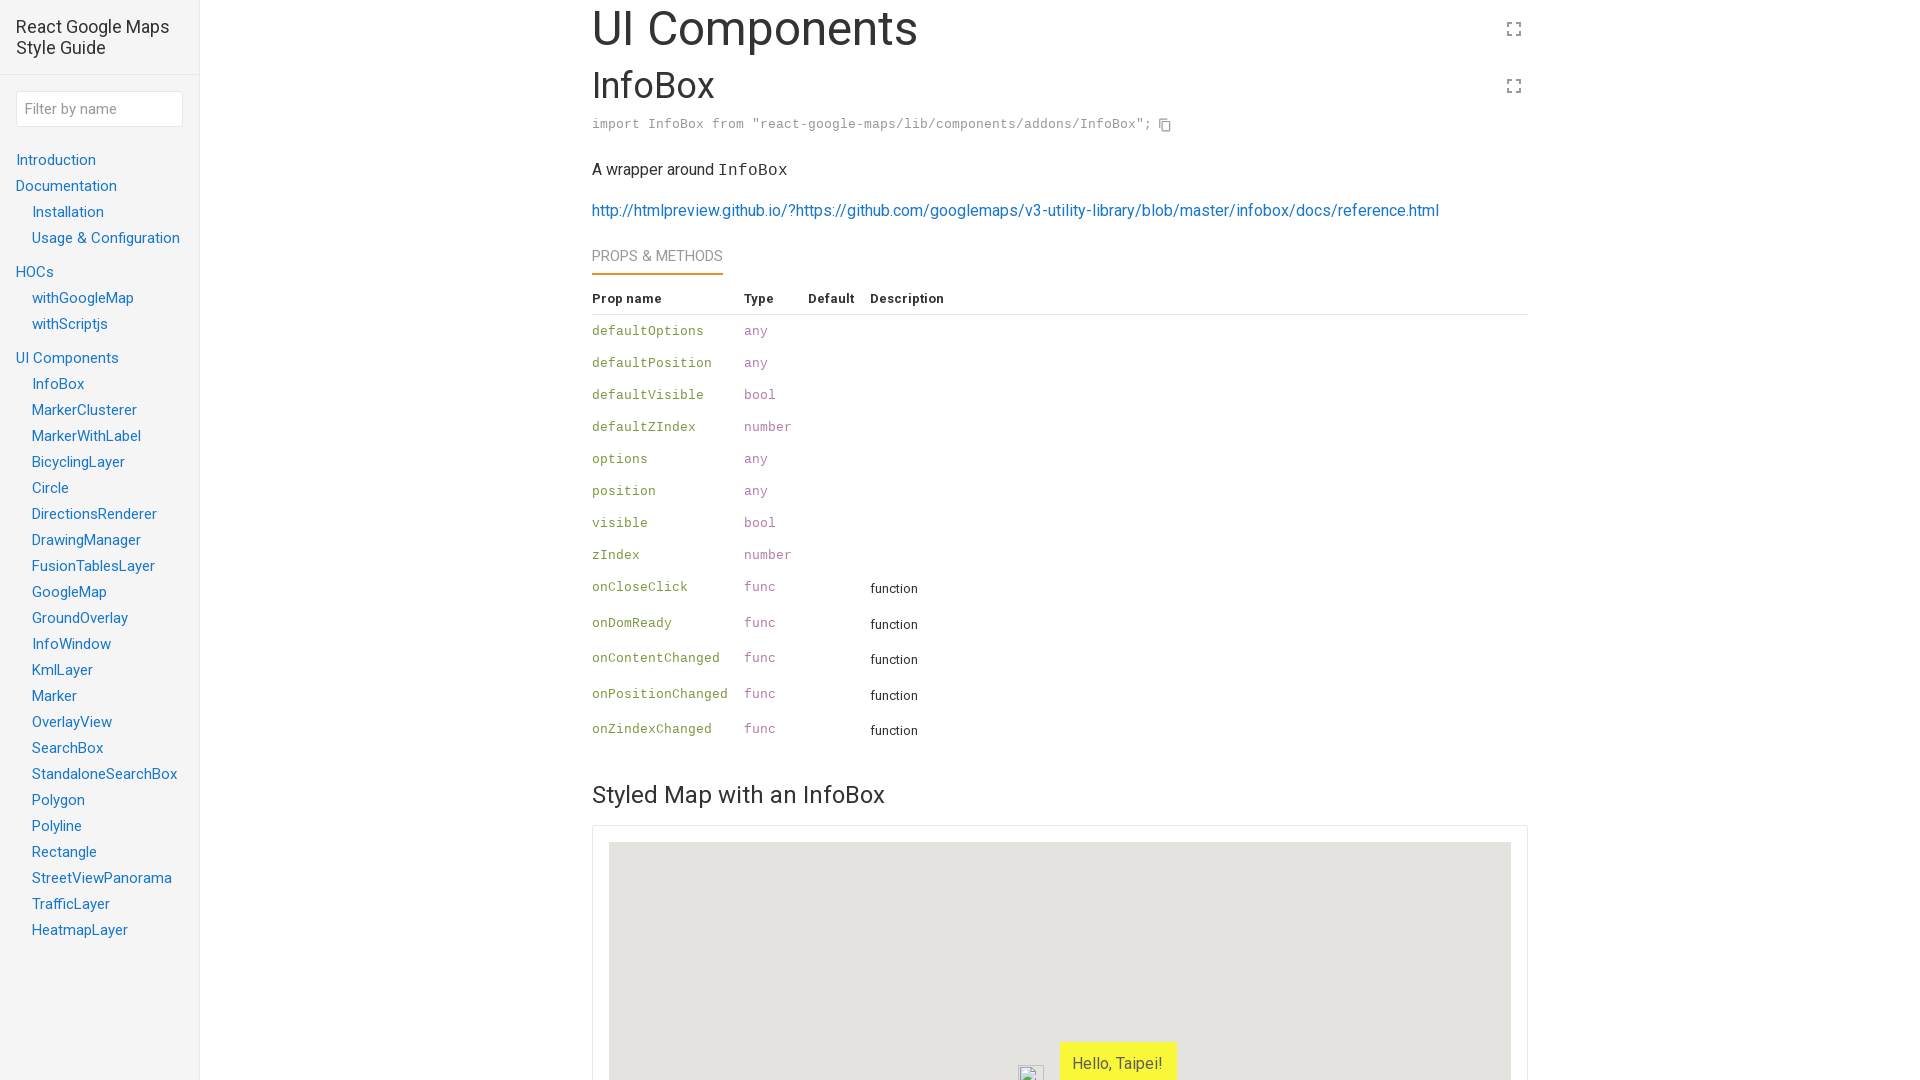

Waited for page to load (networkidle state)
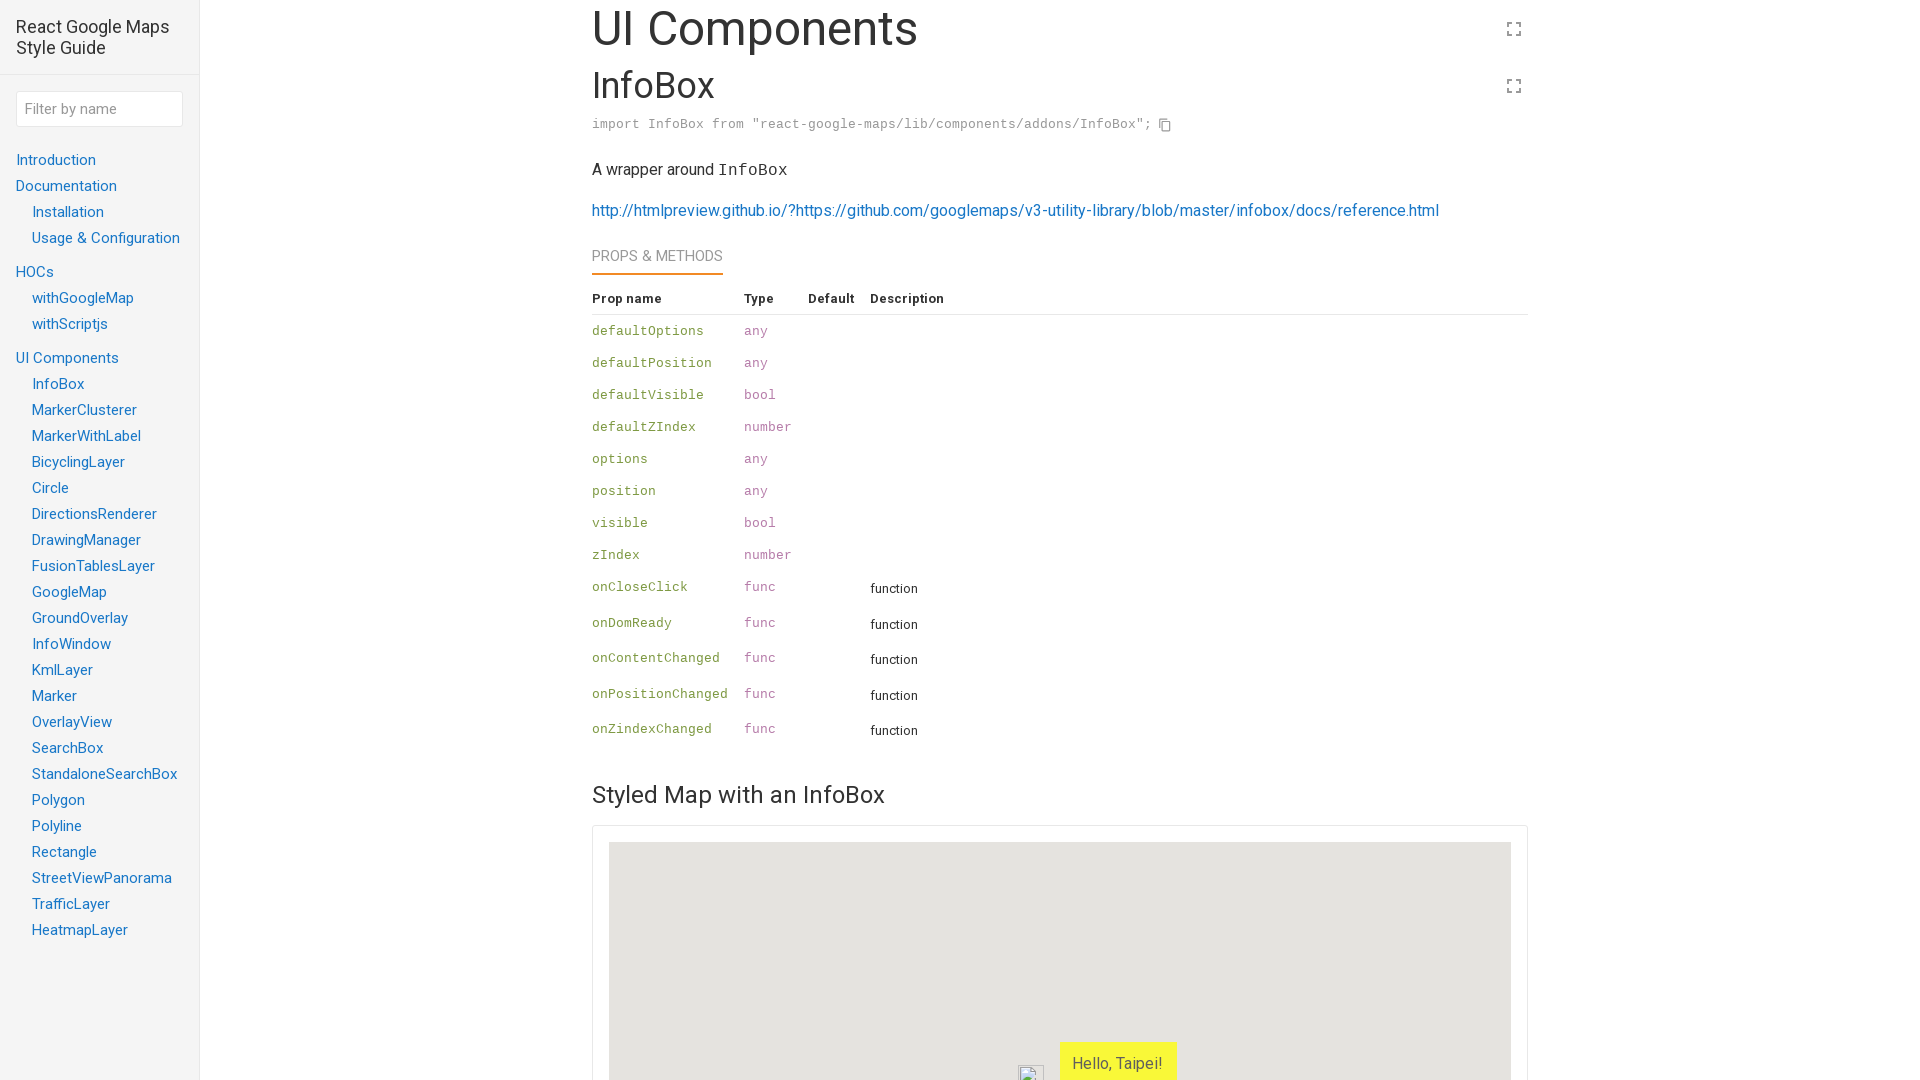

Scrolled down 30000 pixels to view map content
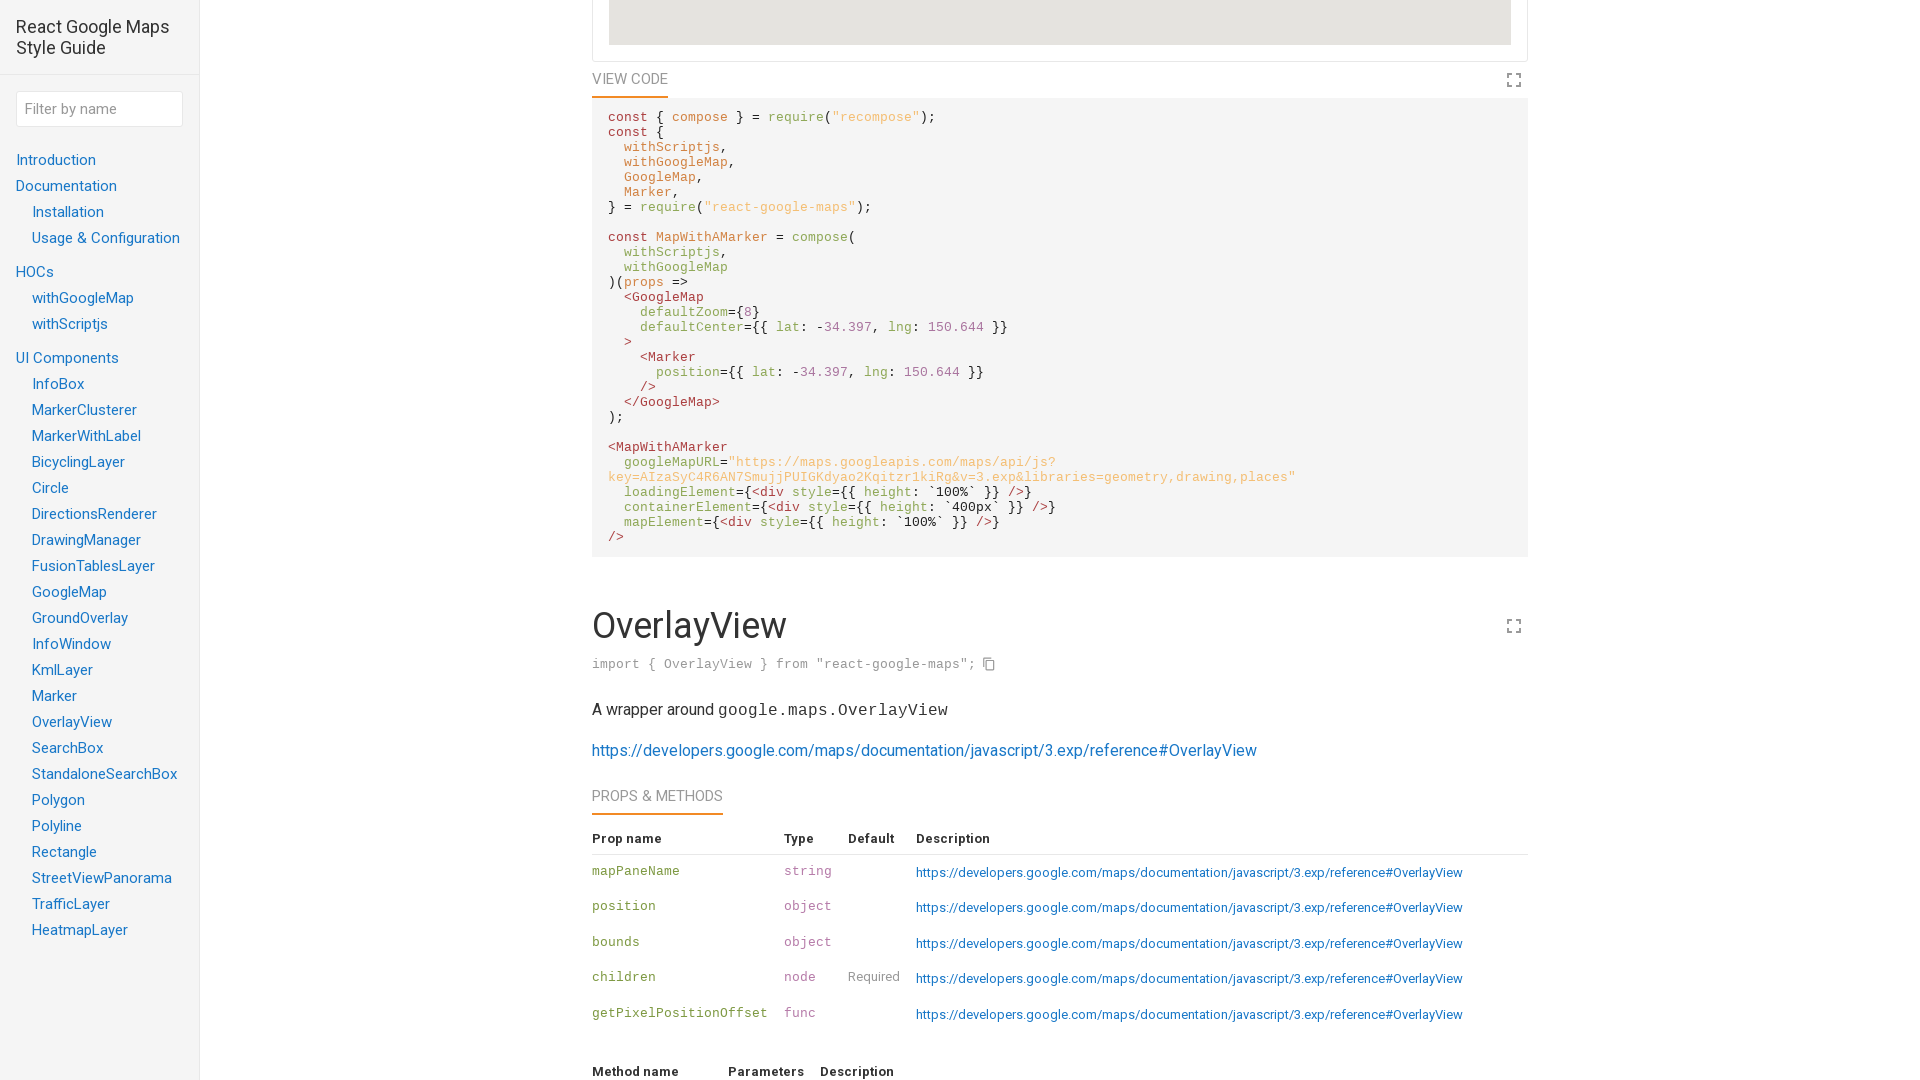

Waited 2 seconds for lazy-loaded content to appear
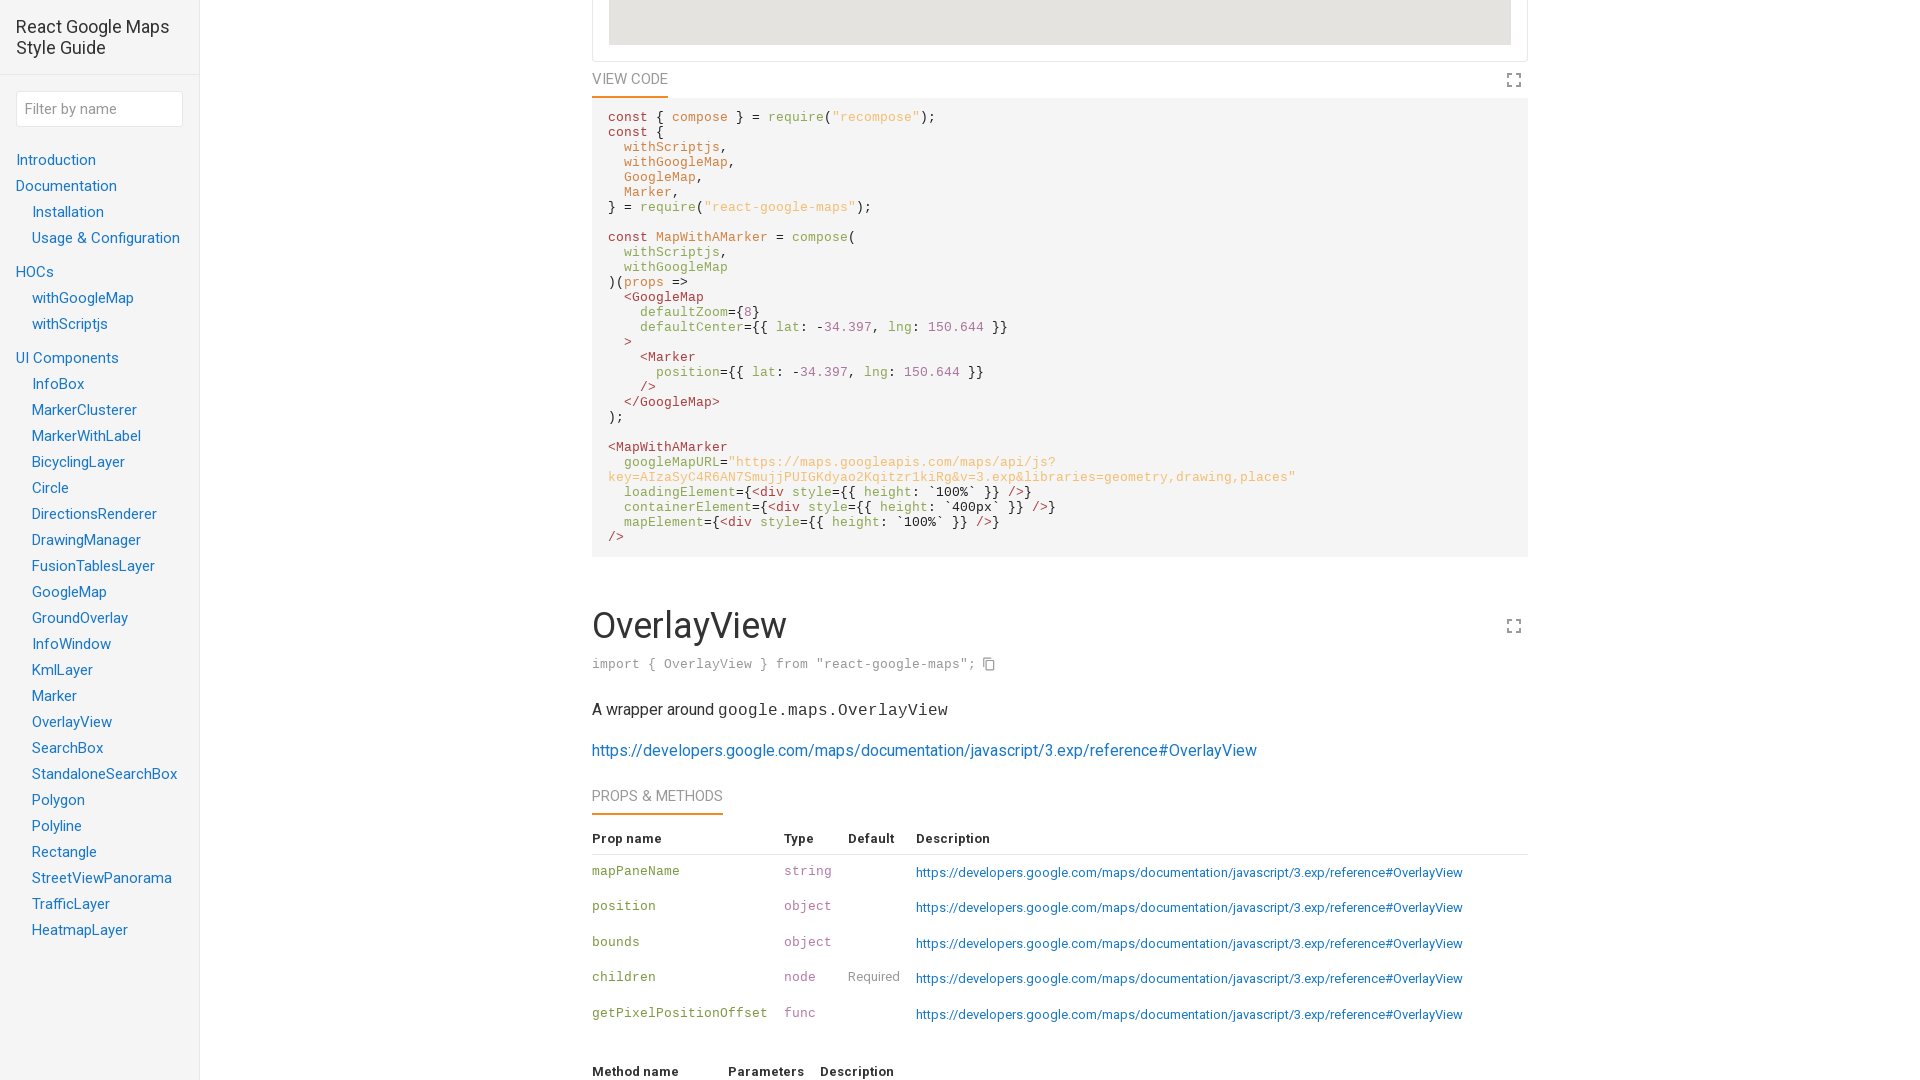

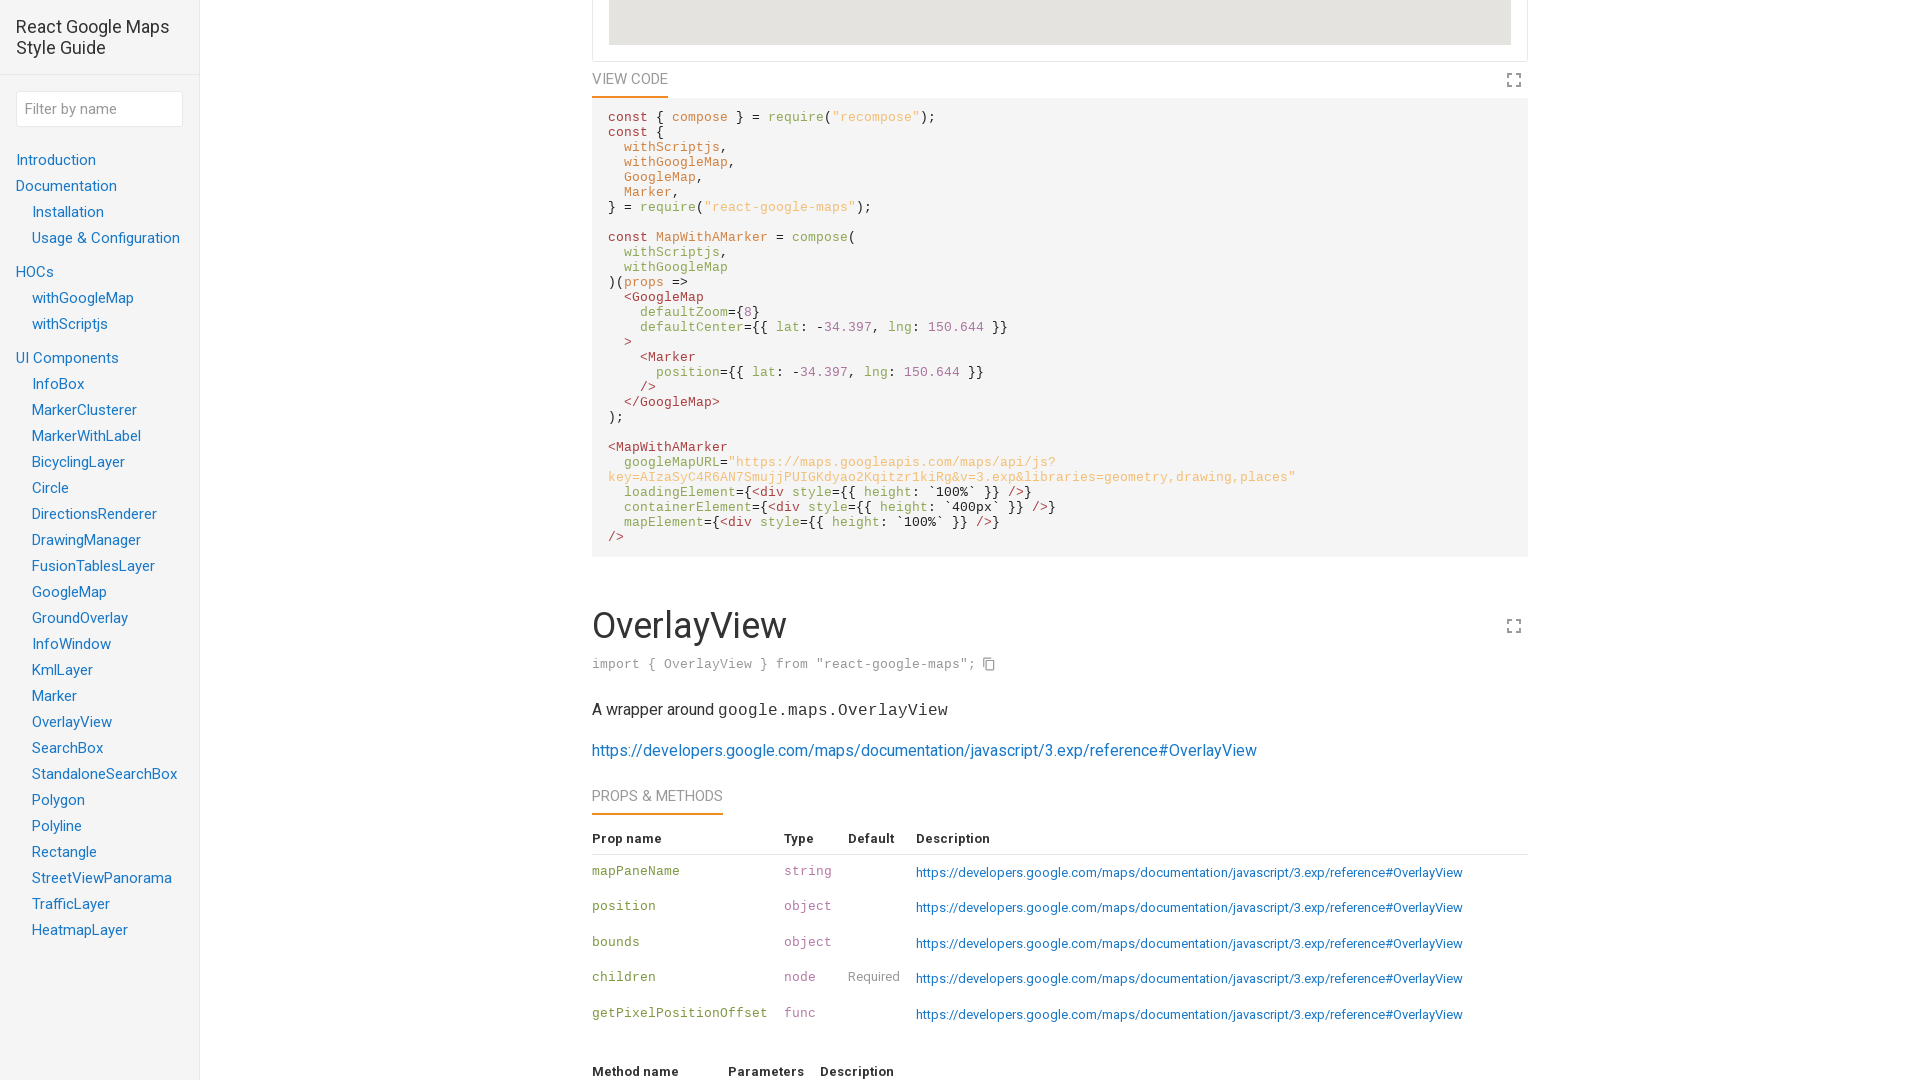